Tests window switching functionality by opening a new window, switching to it to read text, then switching back to the parent window

Starting URL: https://the-internet.herokuapp.com/

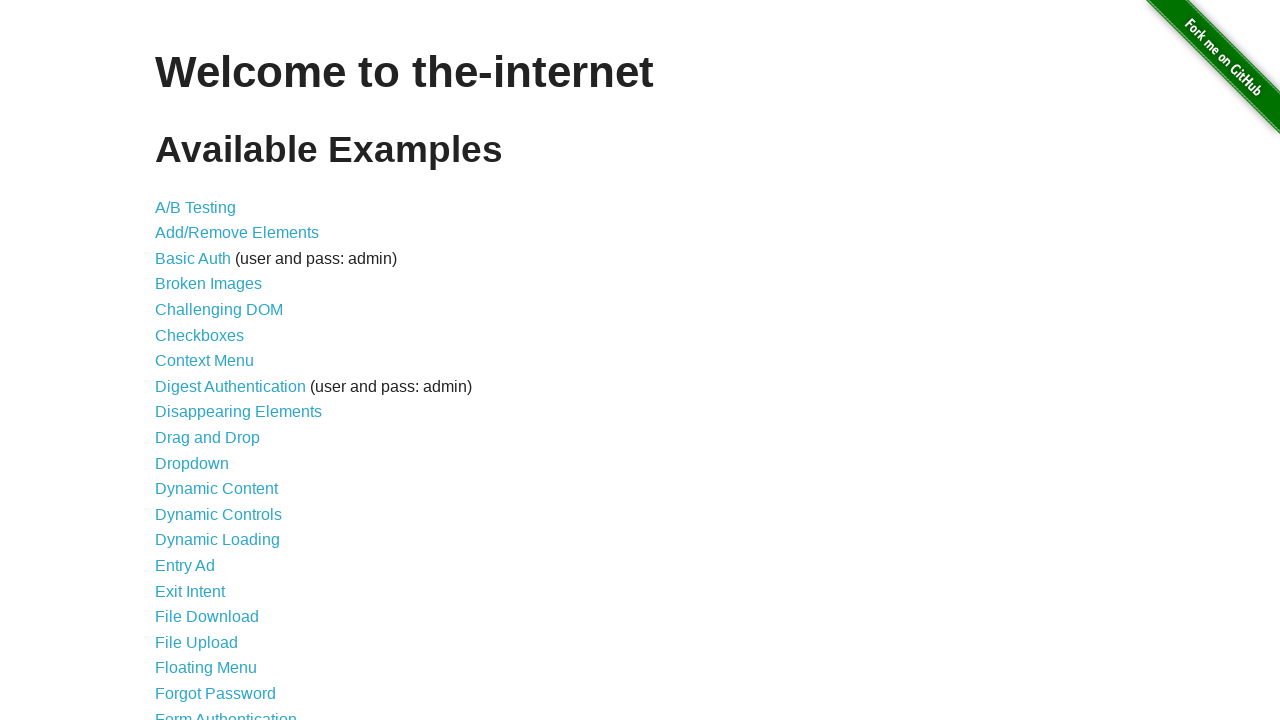

Clicked on Multiple Windows link at (218, 369) on text=Multiple Windows
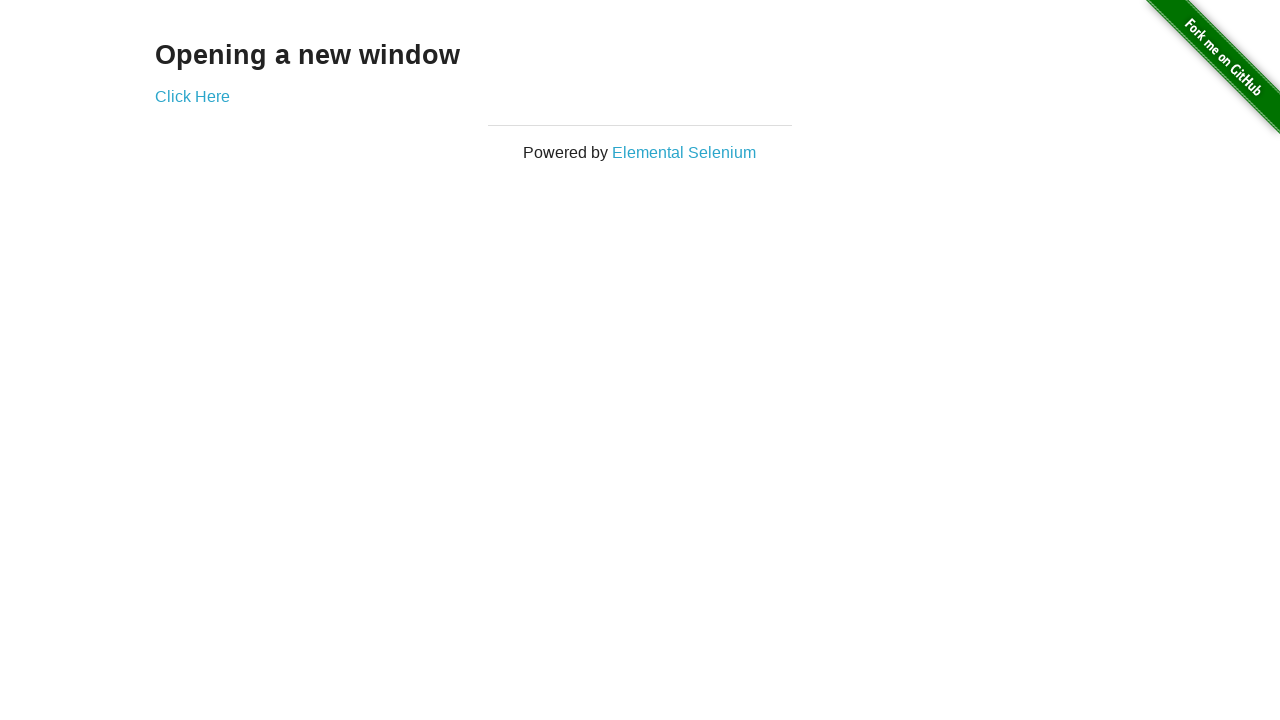

Clicked link to open new window at (192, 96) on a[href*='windows']
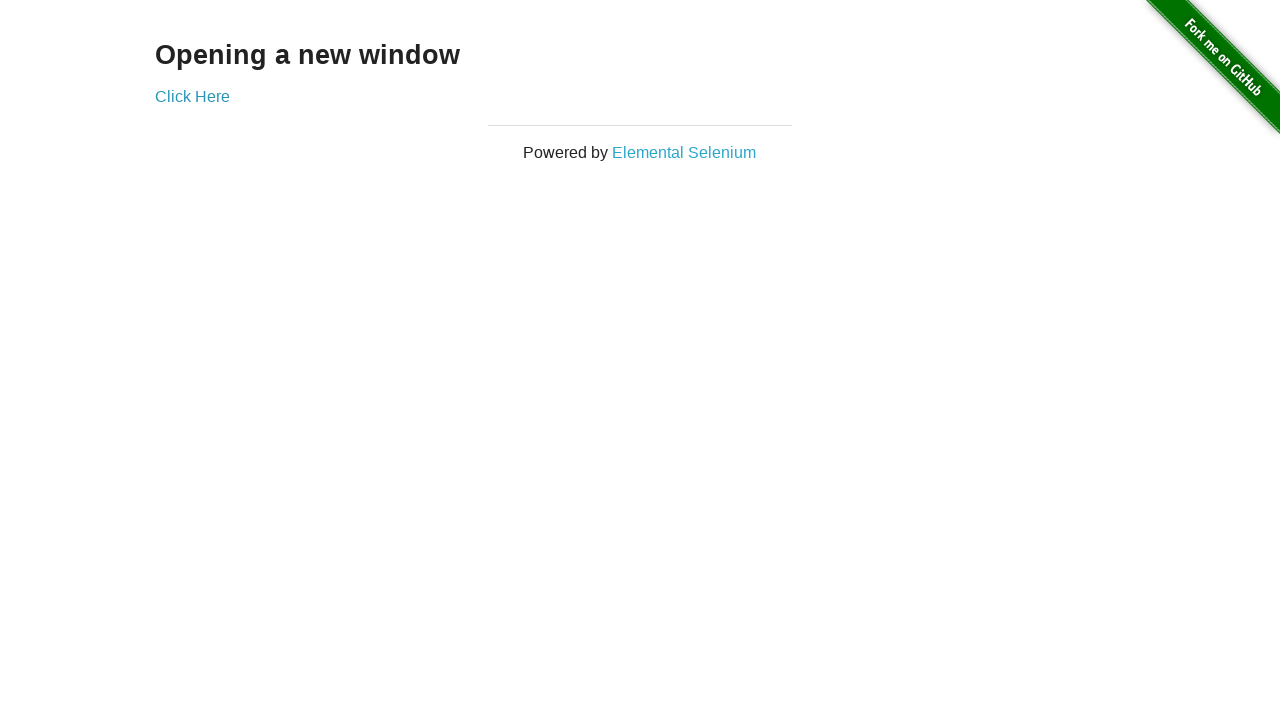

New window opened and captured
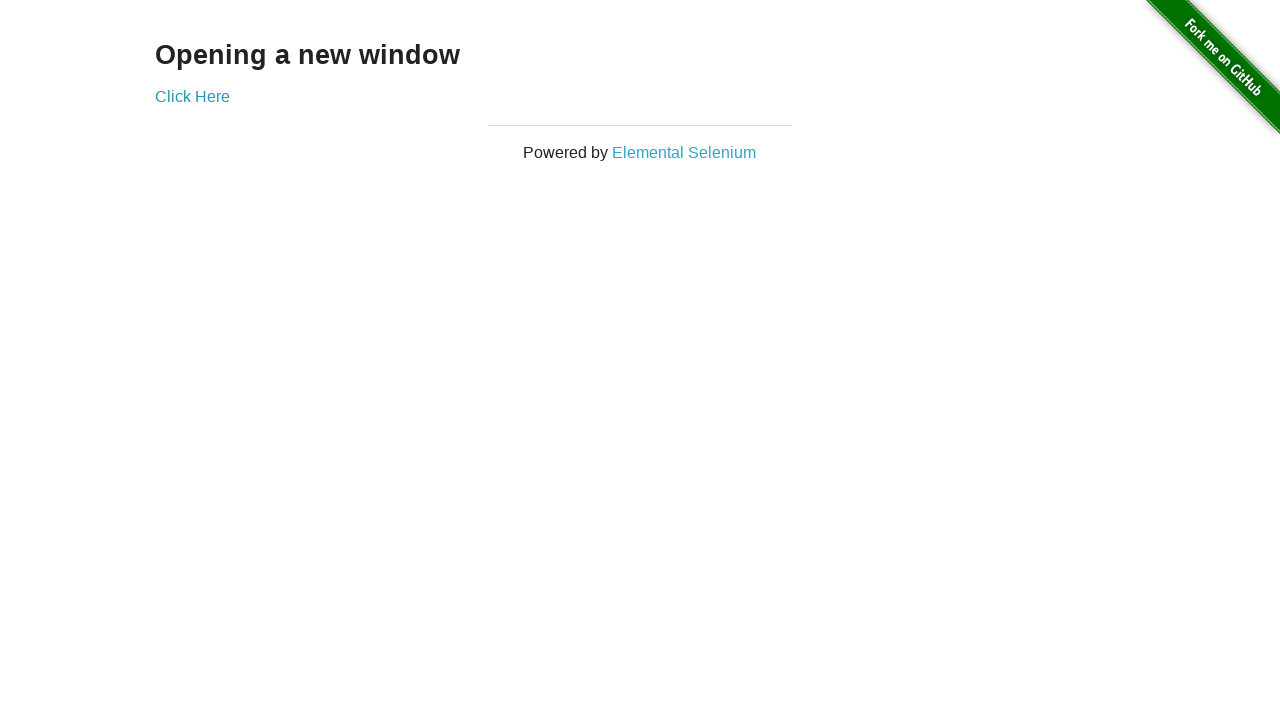

Retrieved text from child window: New Window
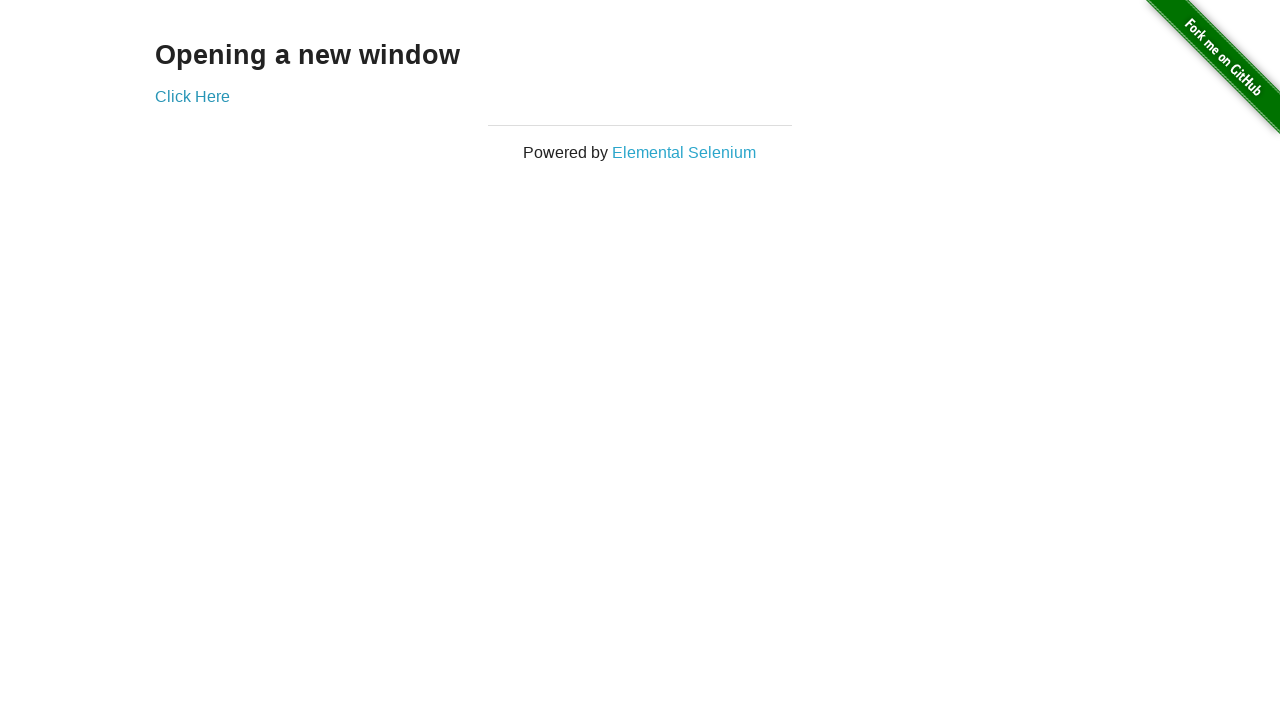

Retrieved text from parent window: Opening a new window
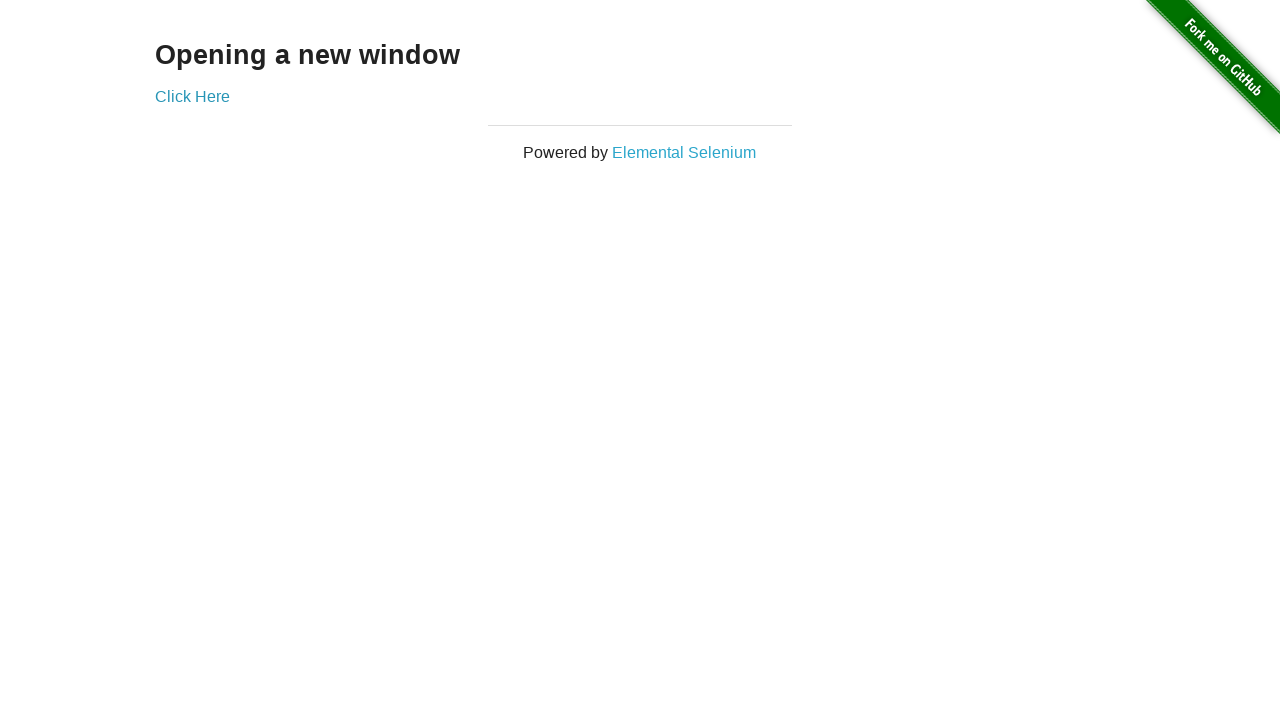

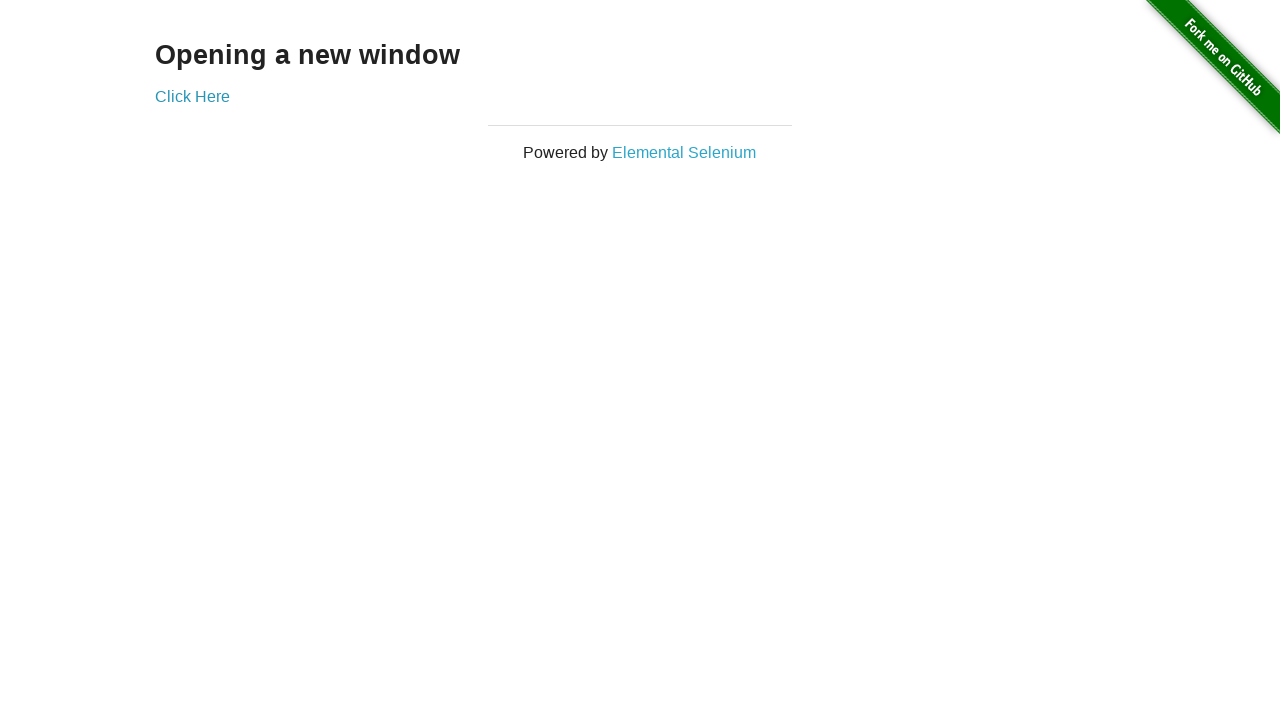